Tests drag and drop functionality by moving a draggable element between two drop zones

Starting URL: https://v1.training-support.net/selenium/drag-drop

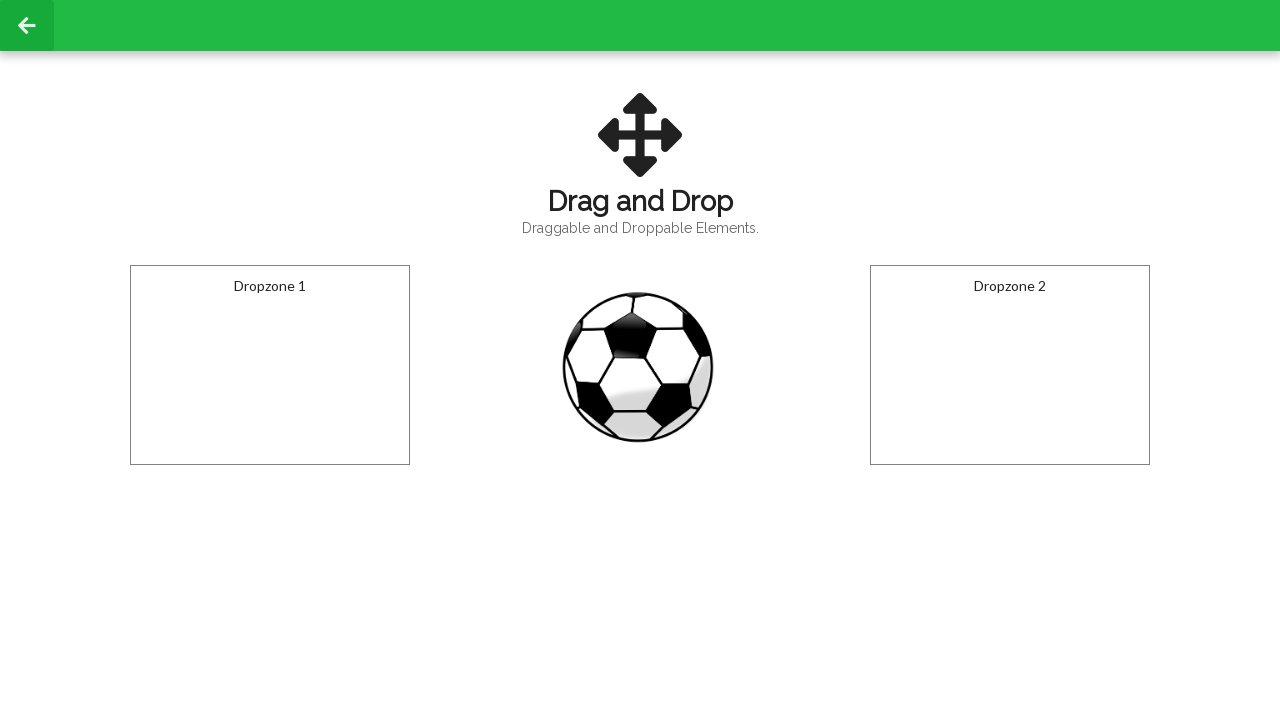

Located the draggable ball element
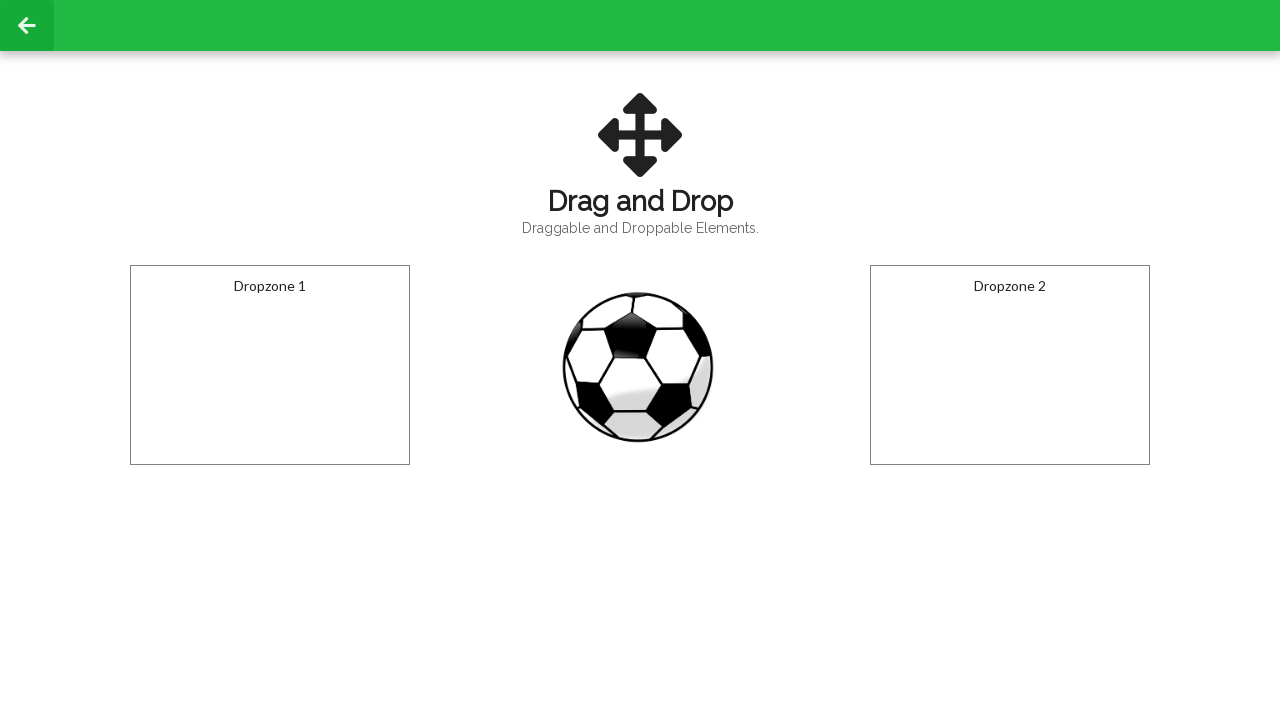

Located the first drop zone
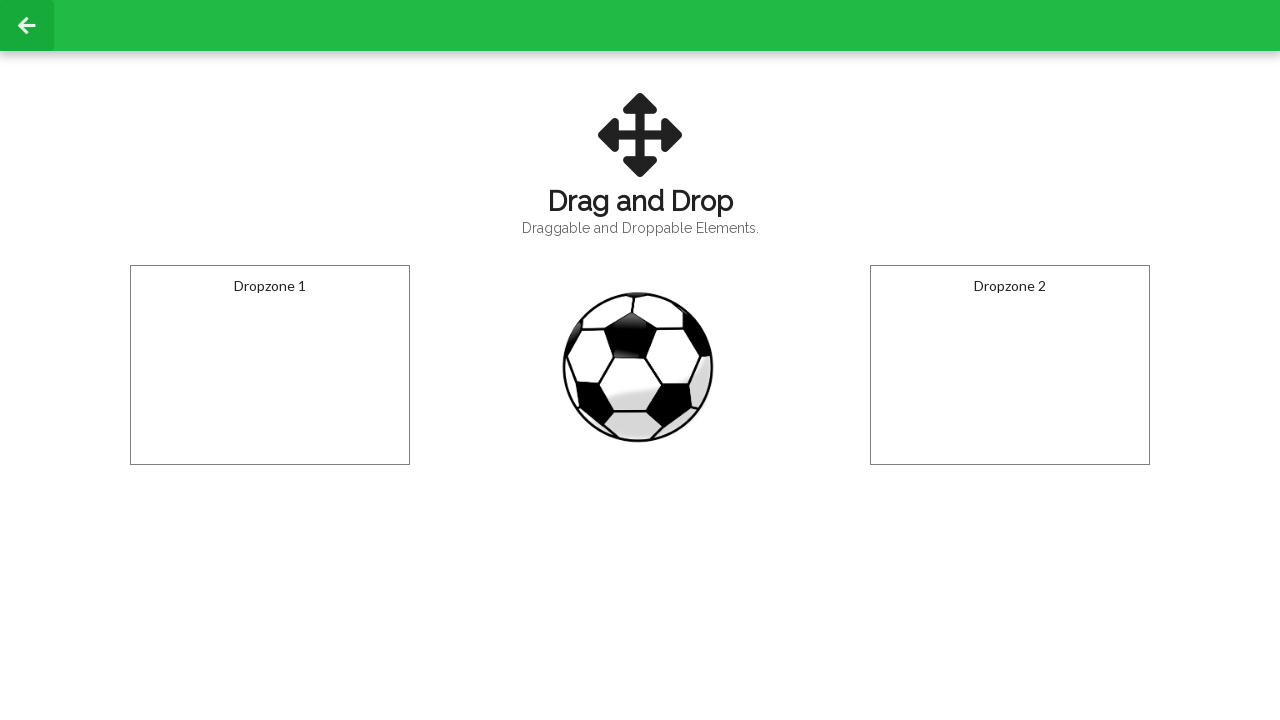

Located the second drop zone
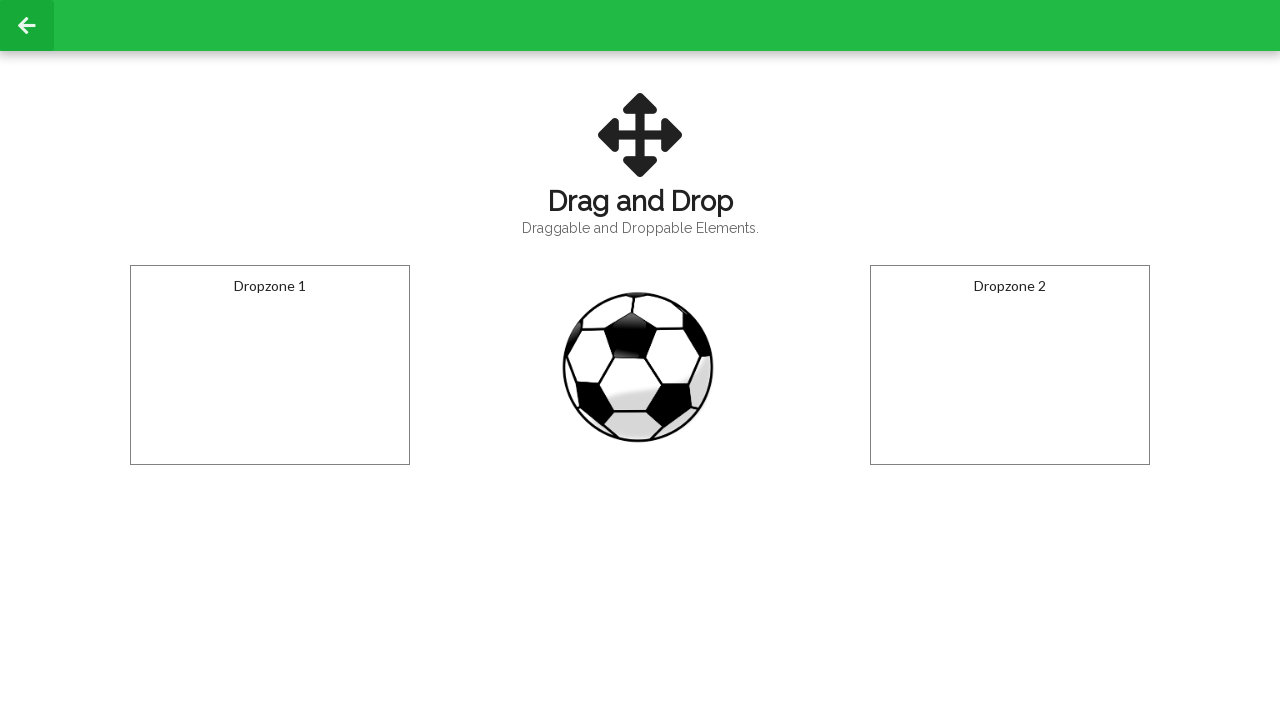

Dragged ball to first drop zone at (270, 365)
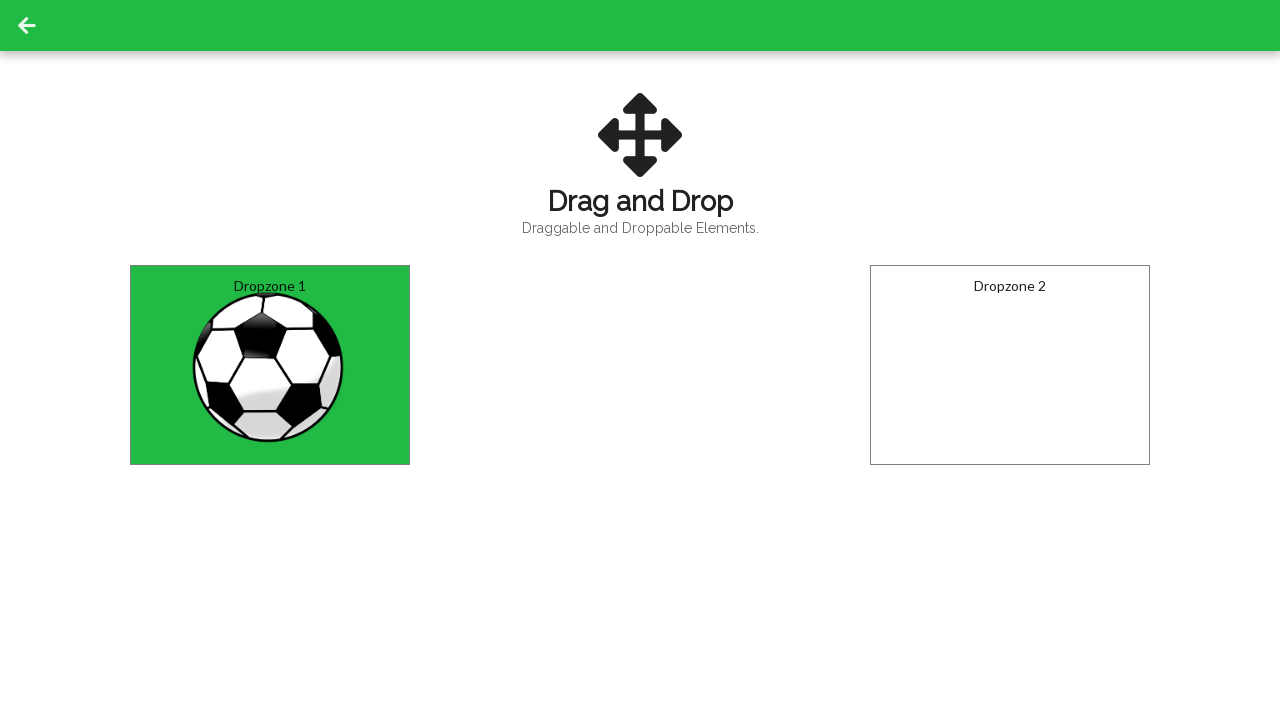

Verified ball position after first drop: -370px
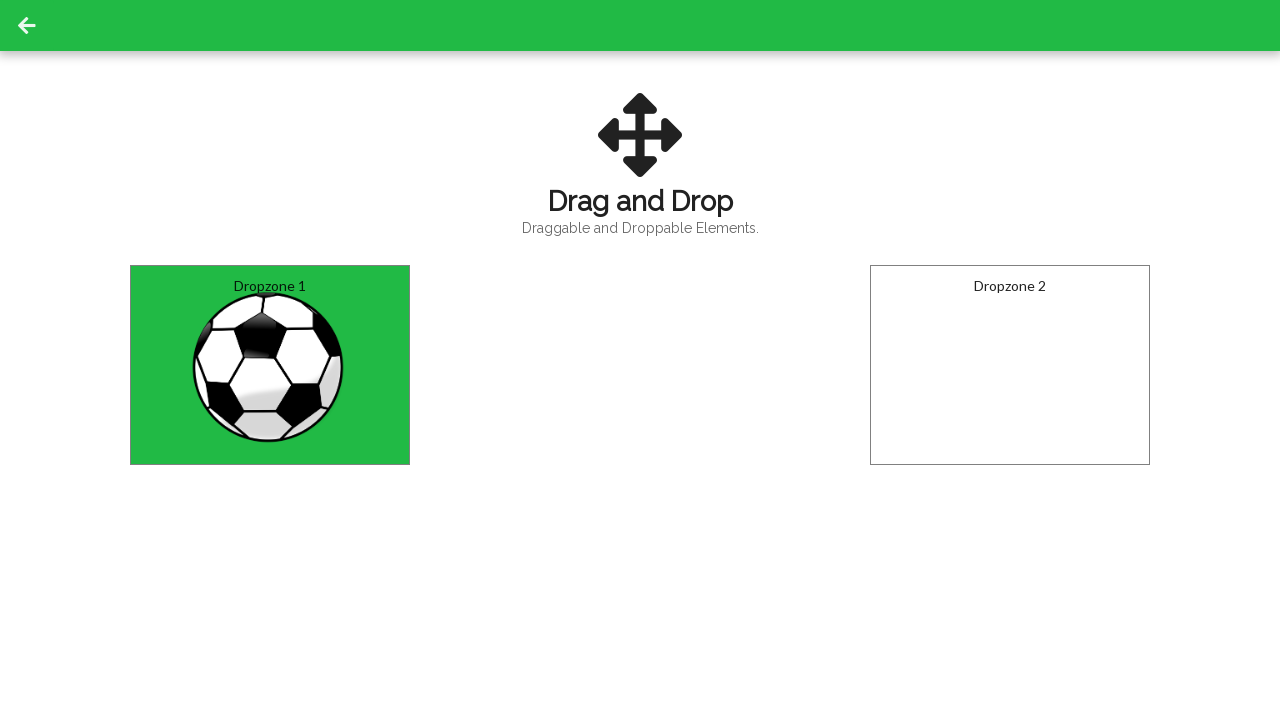

Dragged ball from first drop zone to second drop zone at (1010, 365)
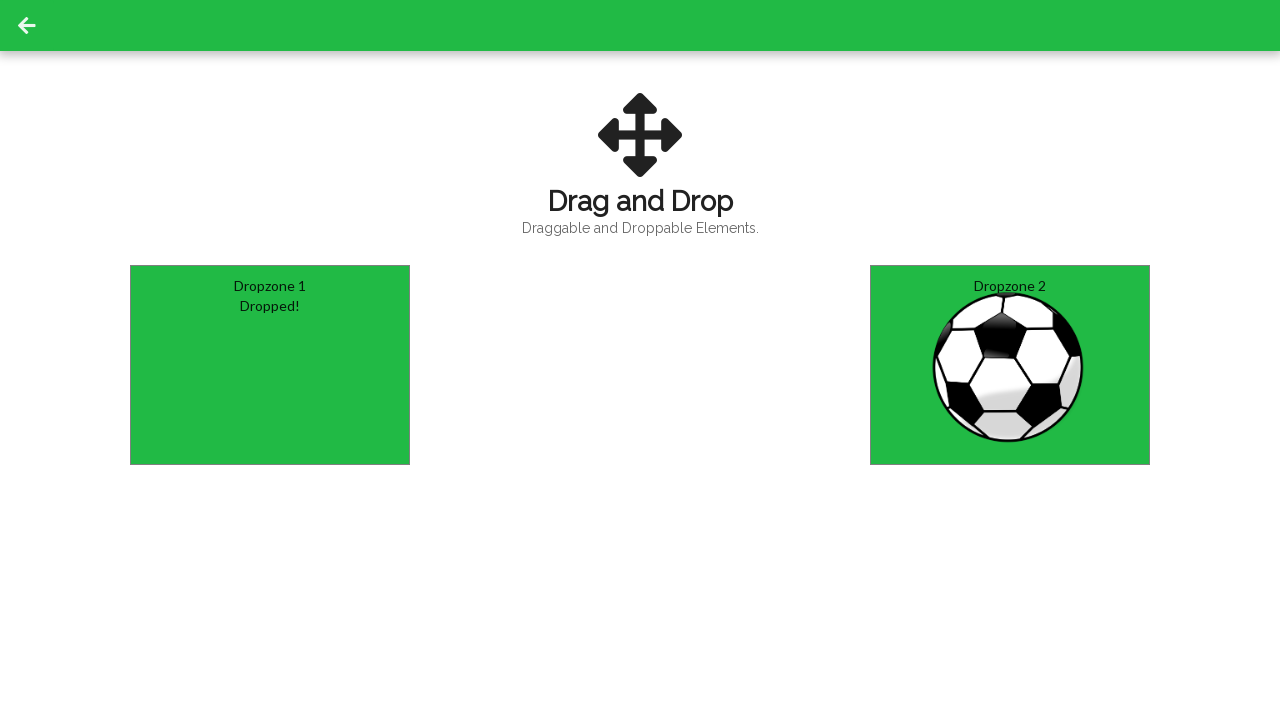

Verified ball position after second drop: 370px
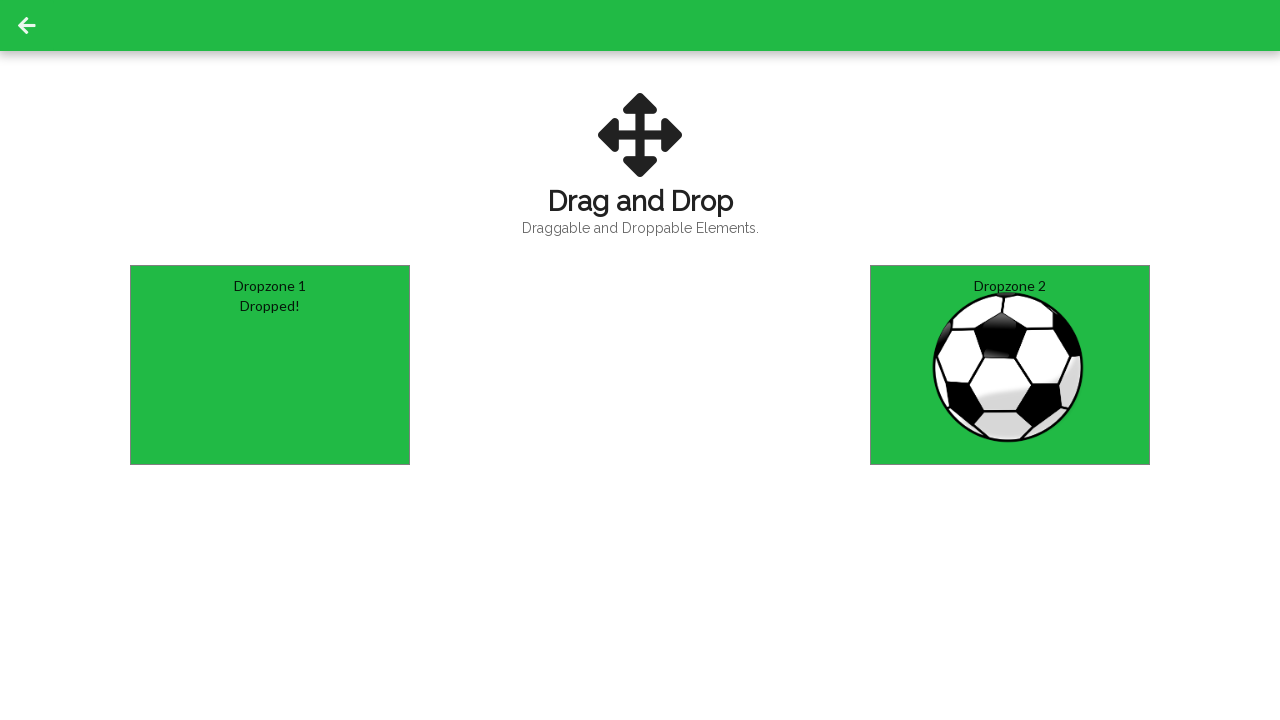

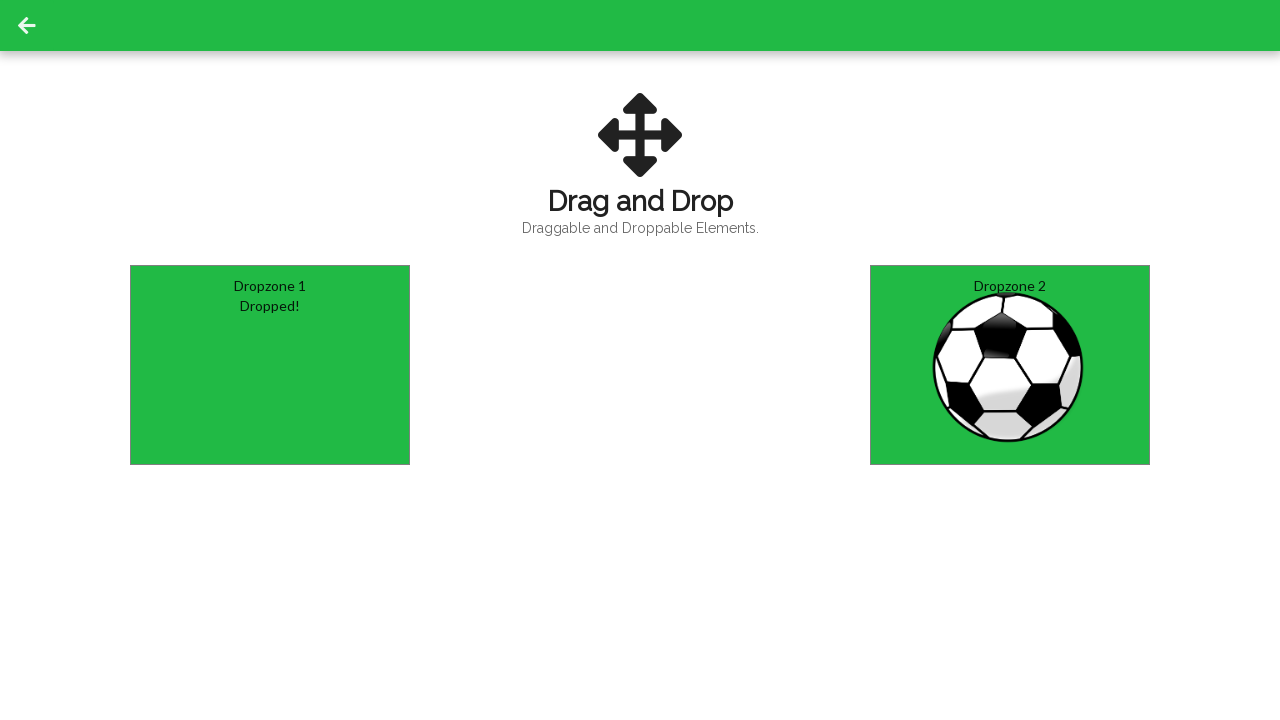